Tests JavaScript alert acceptance by clicking the first button and accepting the alert dialog

Starting URL: https://the-internet.herokuapp.com/javascript_alerts

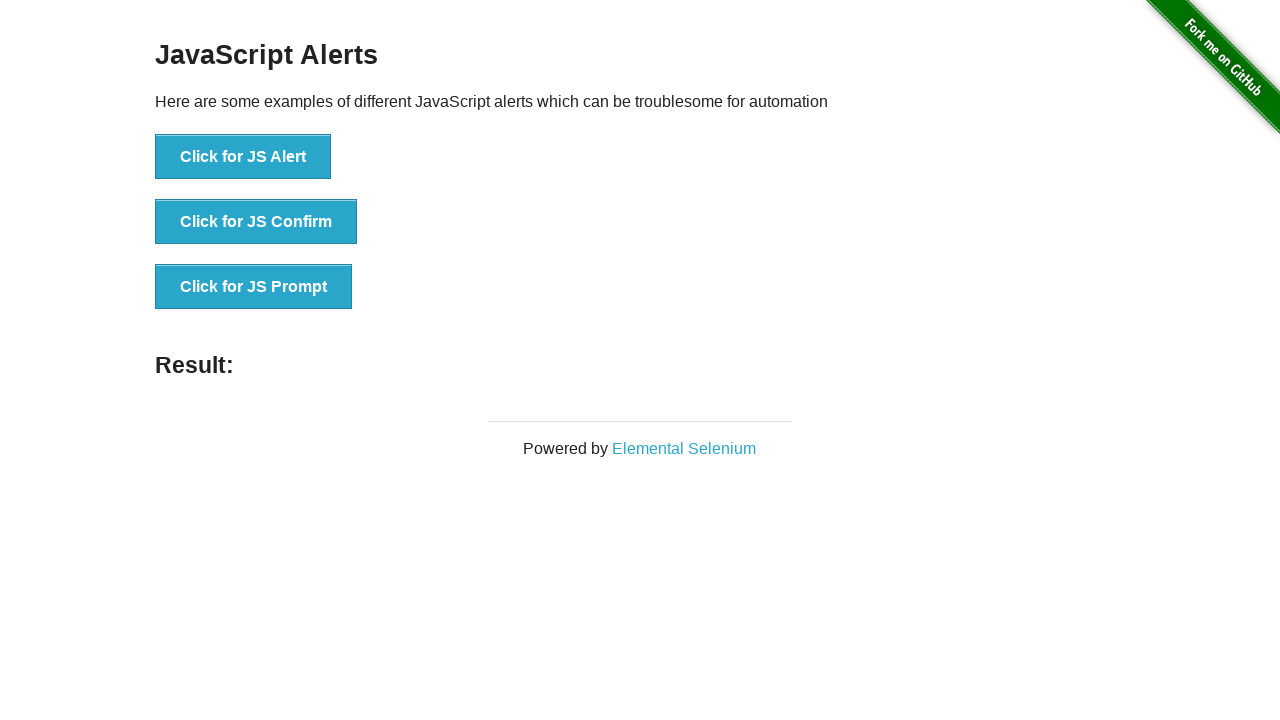

Clicked the 'Click for JS Alert' button at (243, 157) on xpath=//button[text()='Click for JS Alert']
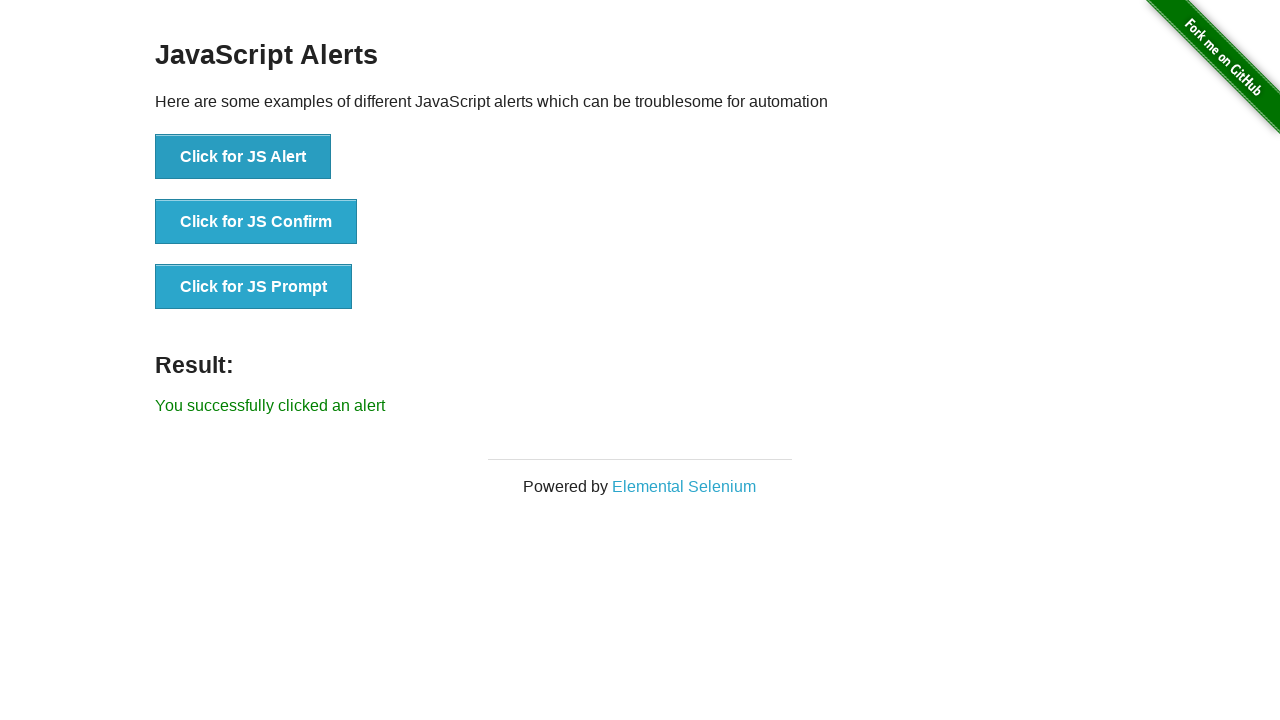

Set up dialog handler to accept alerts
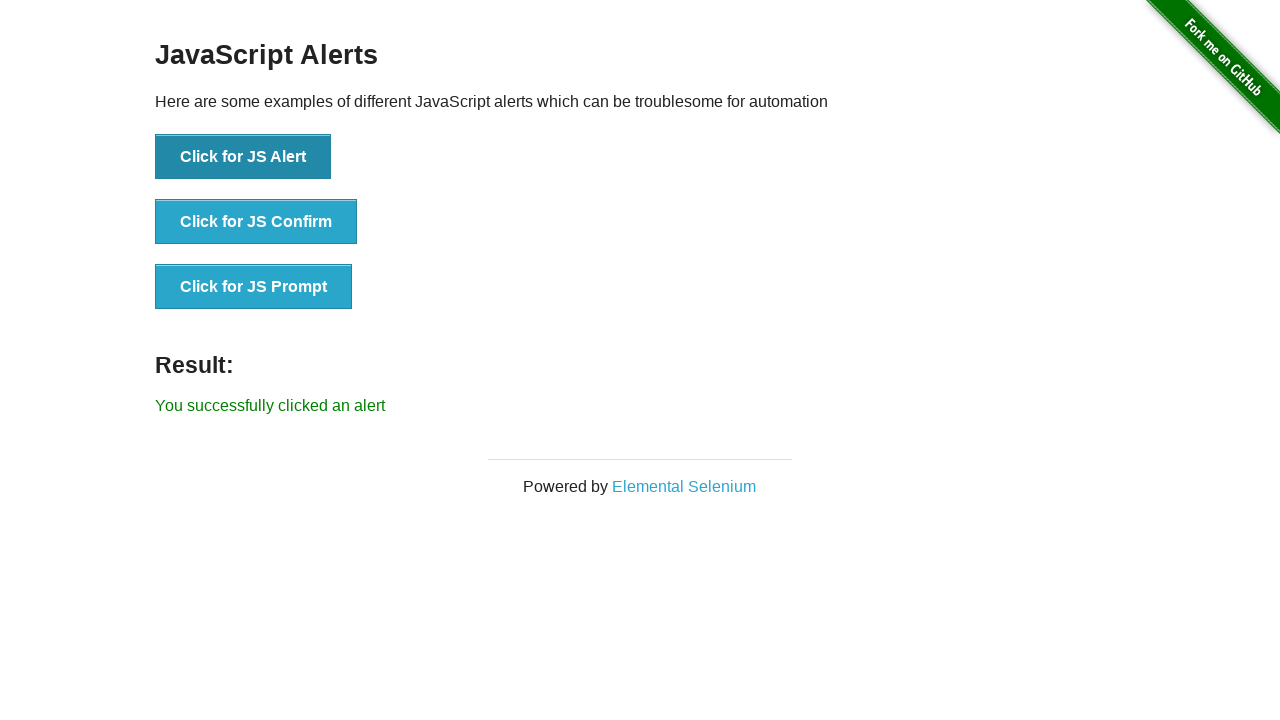

Clicked the 'Click for JS Alert' button again and accepted the JavaScript alert at (243, 157) on xpath=//button[text()='Click for JS Alert']
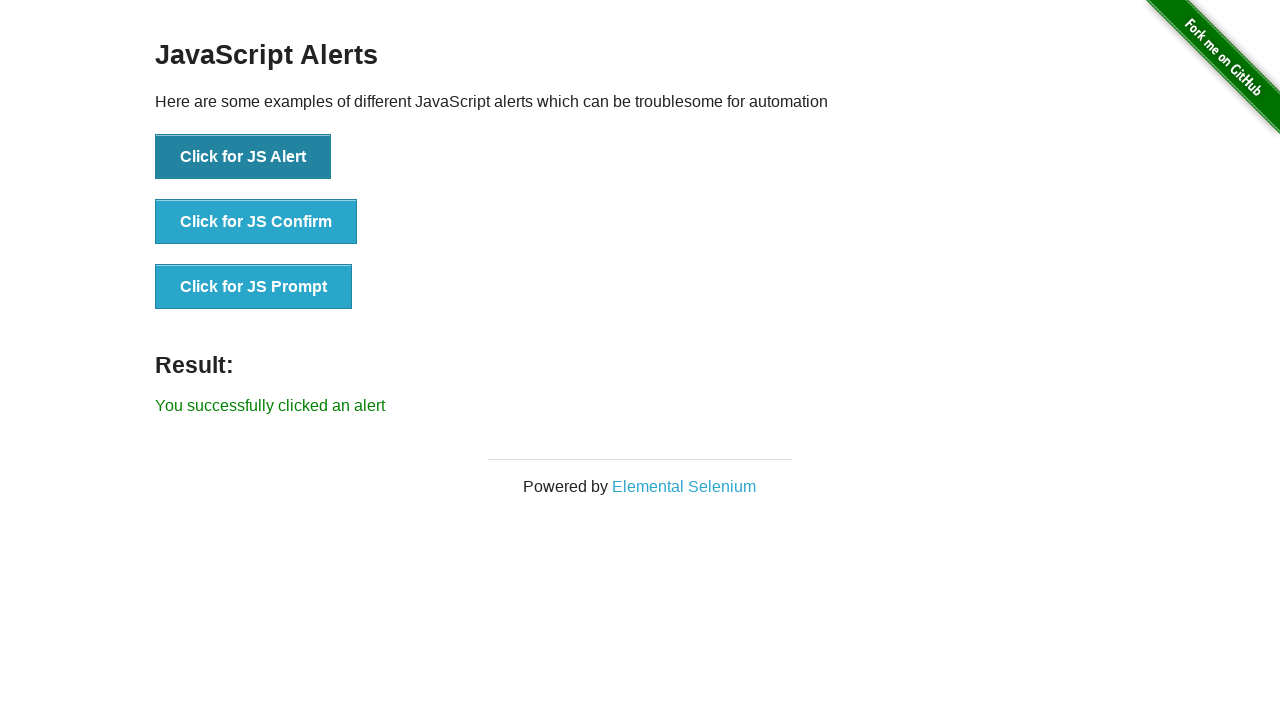

Located the result message element
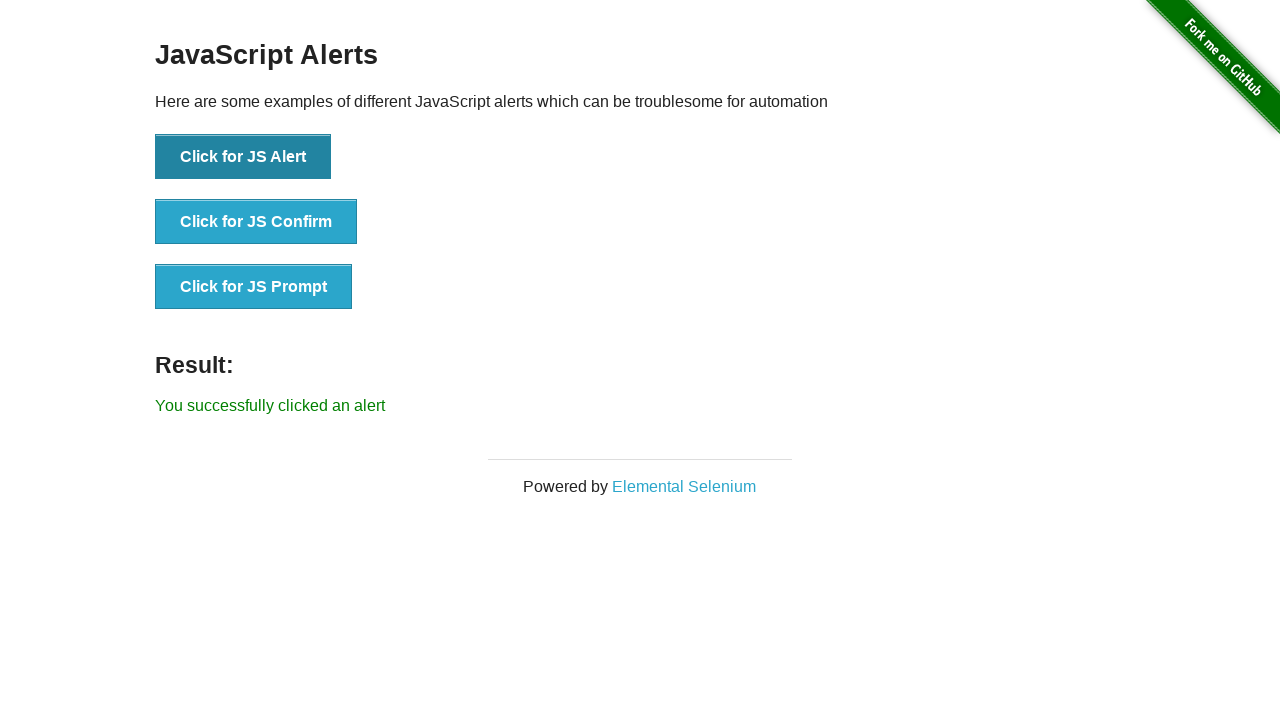

Verified result message is displayed
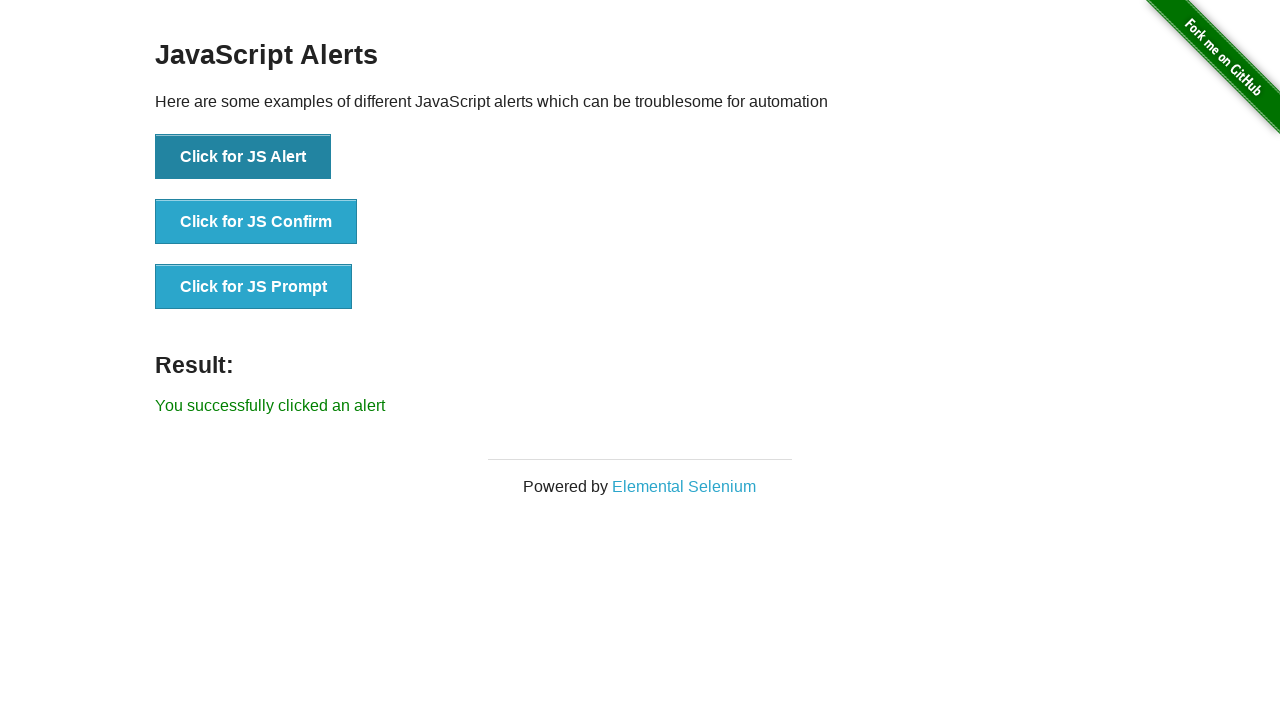

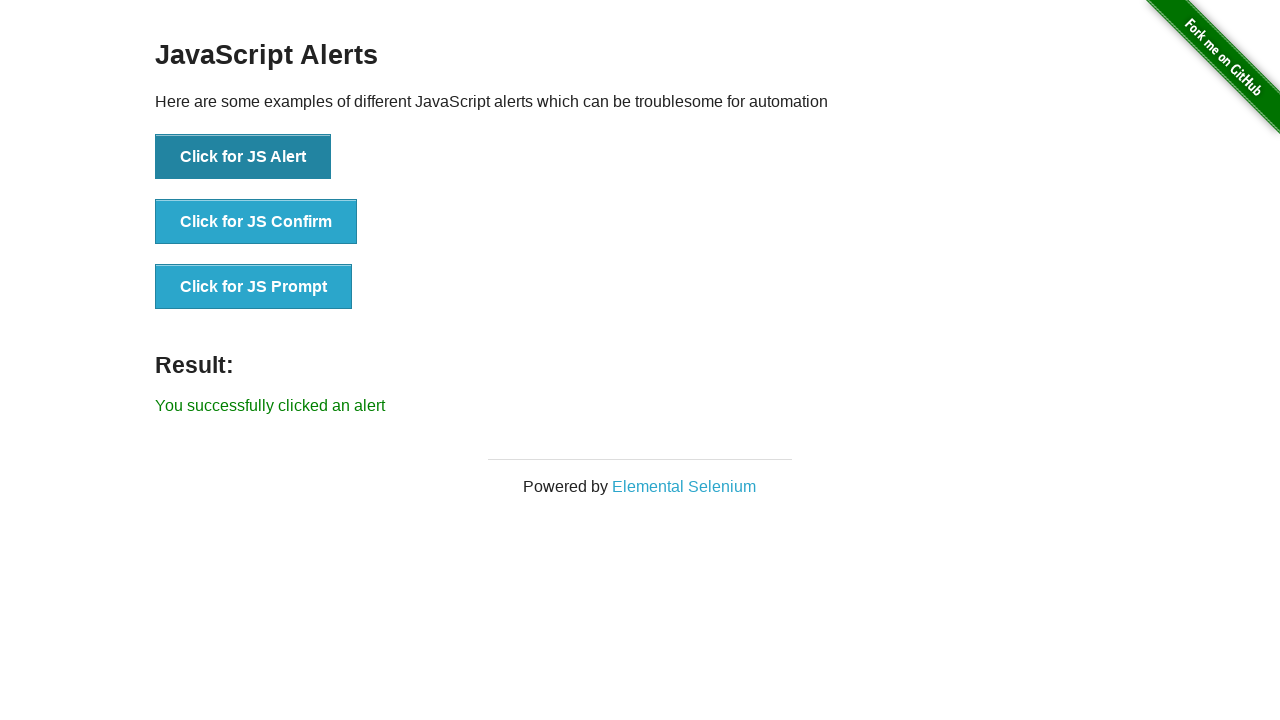